Navigates to a blog page and clicks on all unchecked accessory checkboxes

Starting URL: https://omayo.blogspot.com/

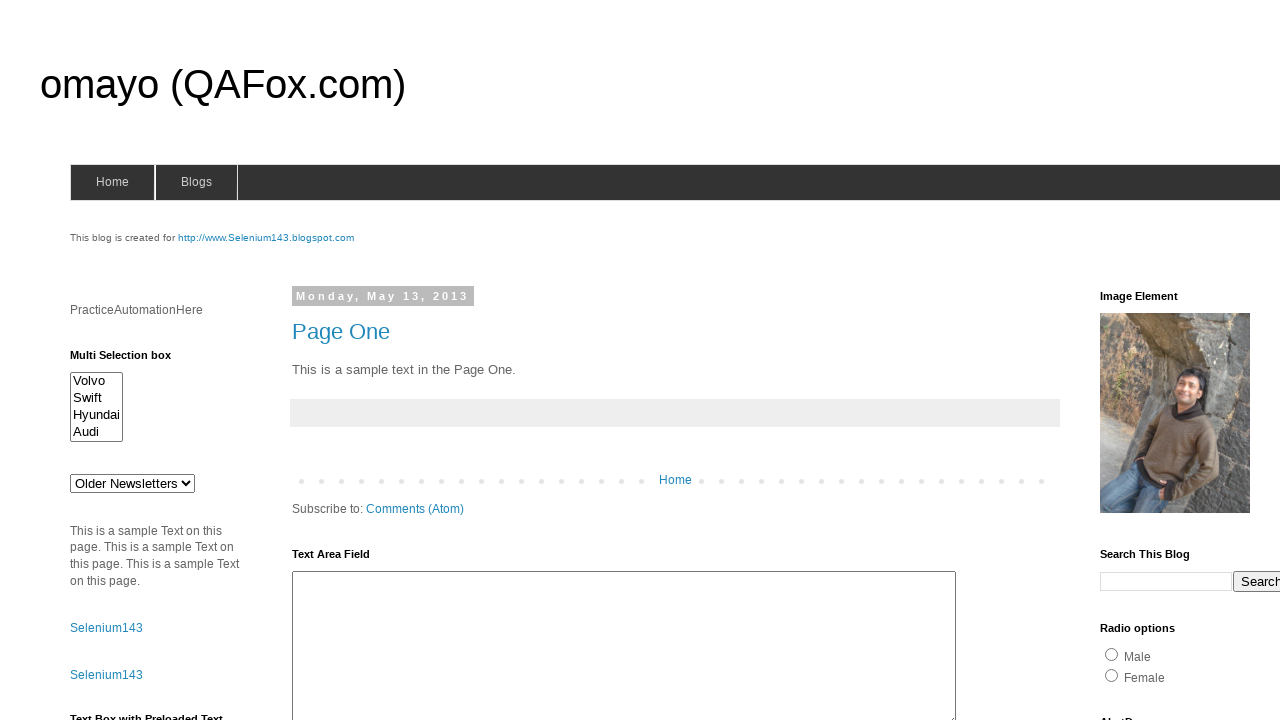

Navigated to blog page at https://omayo.blogspot.com/
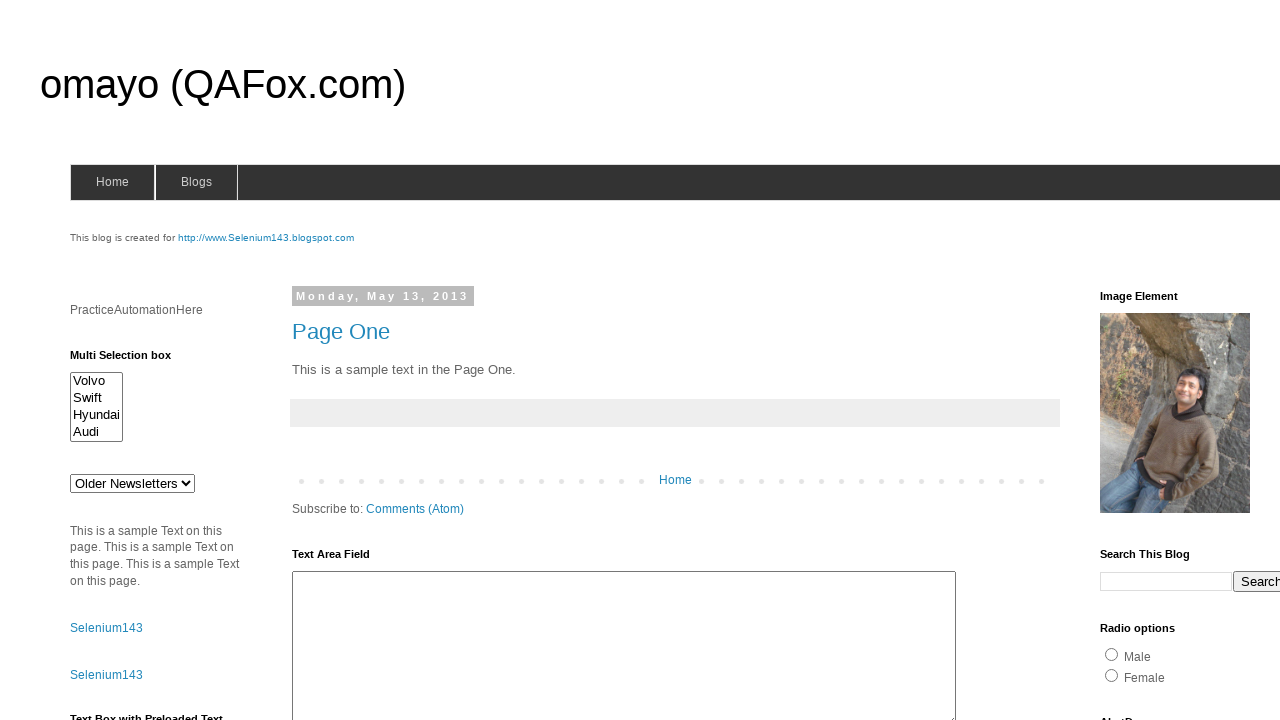

Located all accessory checkboxes on the page
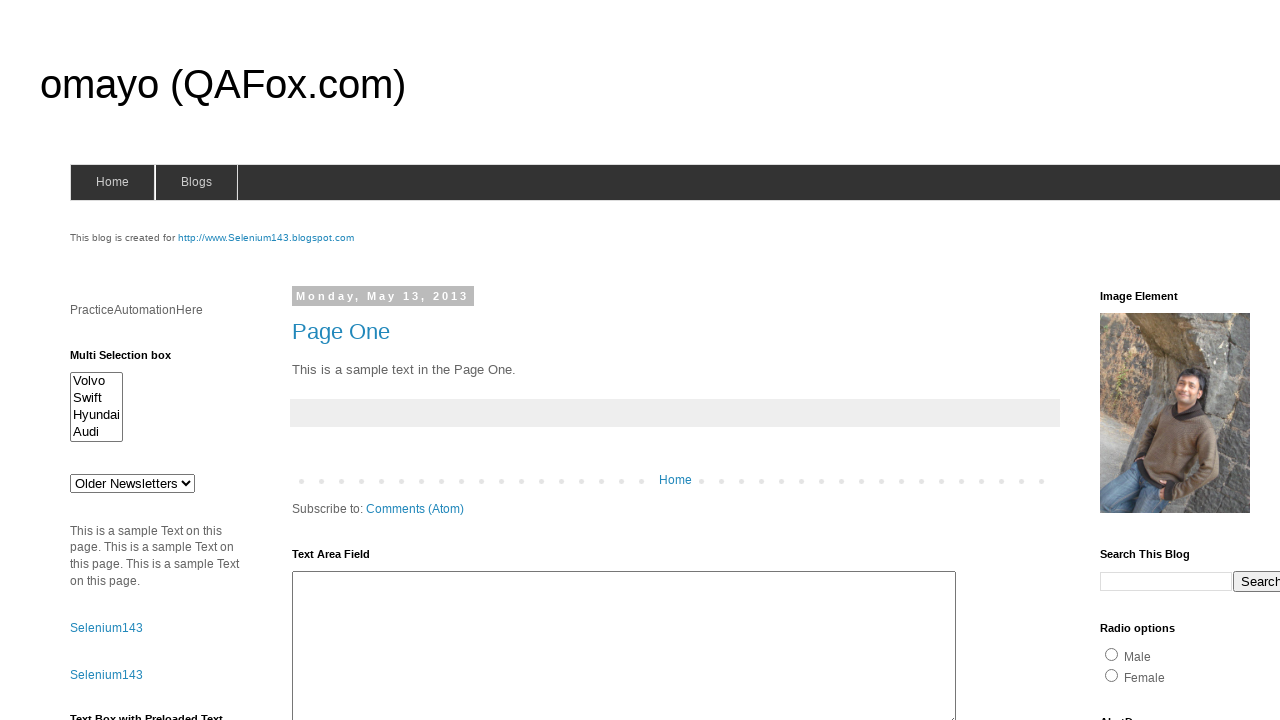

Clicked an unchecked accessory checkbox
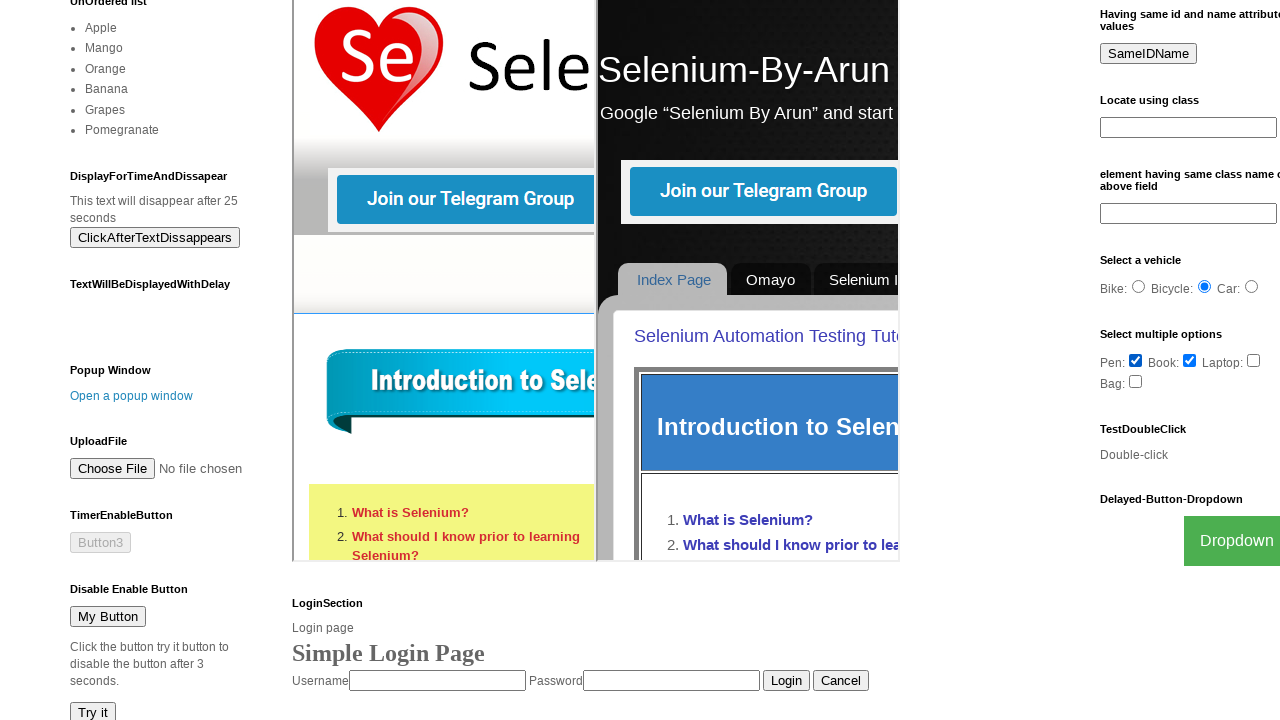

Clicked an unchecked accessory checkbox
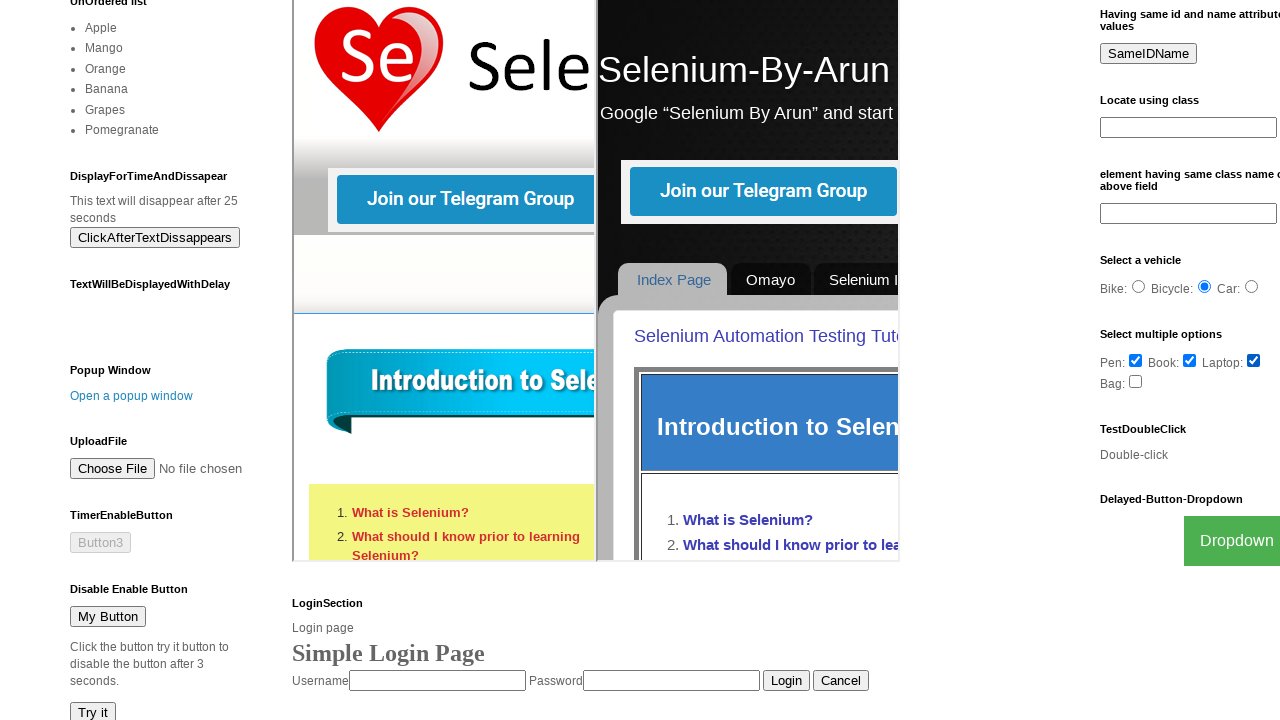

Clicked an unchecked accessory checkbox
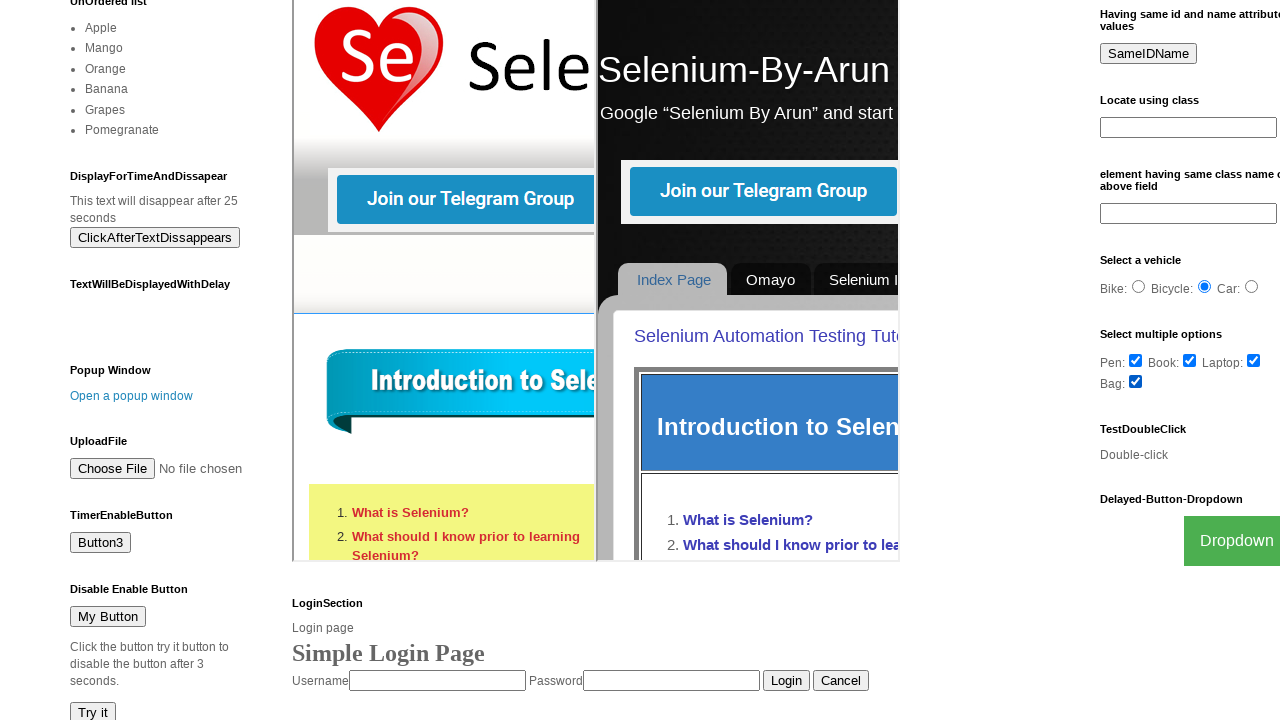

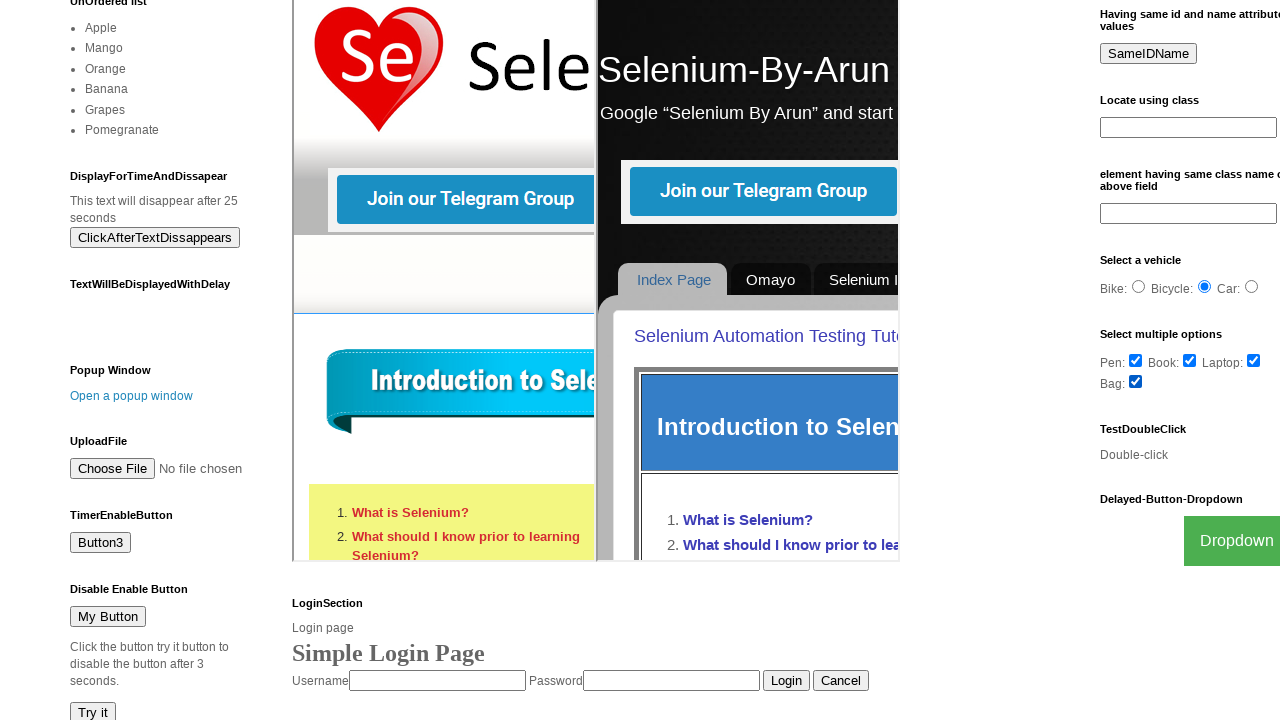